Tests password field validation on MailChimp signup by entering different password patterns and verifying validation indicators

Starting URL: https://login.mailchimp.com/signup/

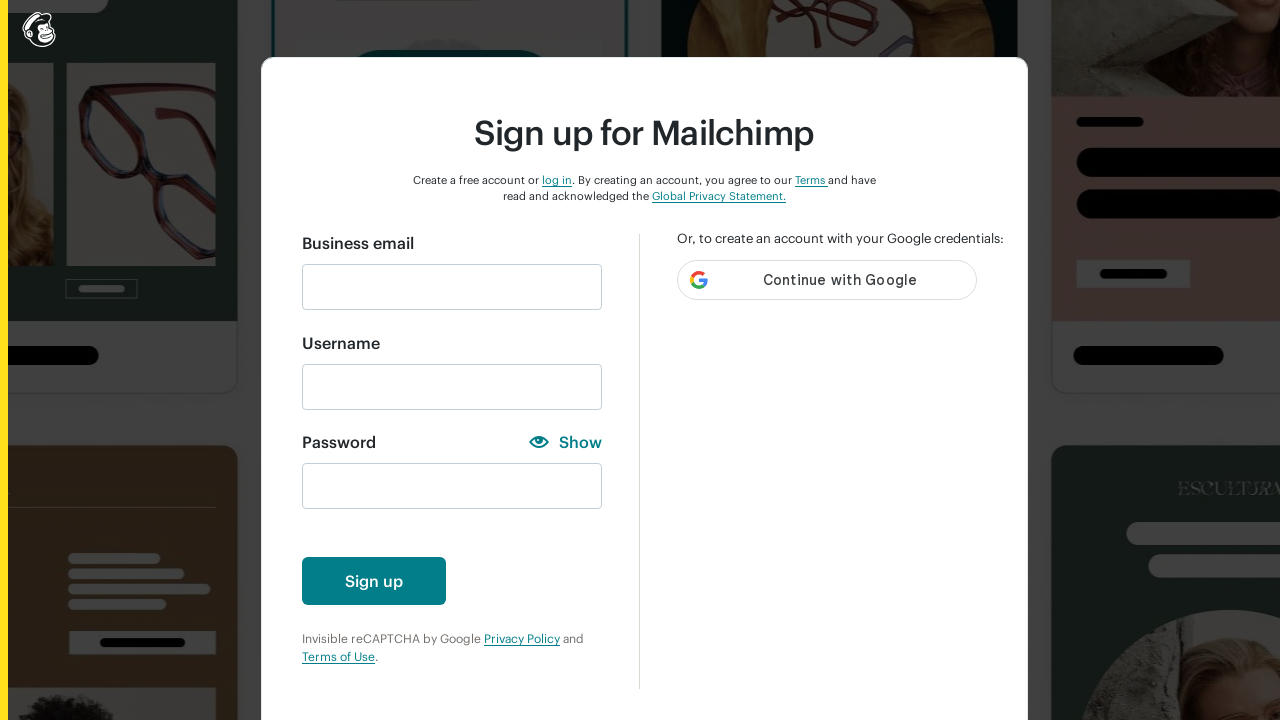

Filled email field with 'haunguyen@gmail.com' on input#email
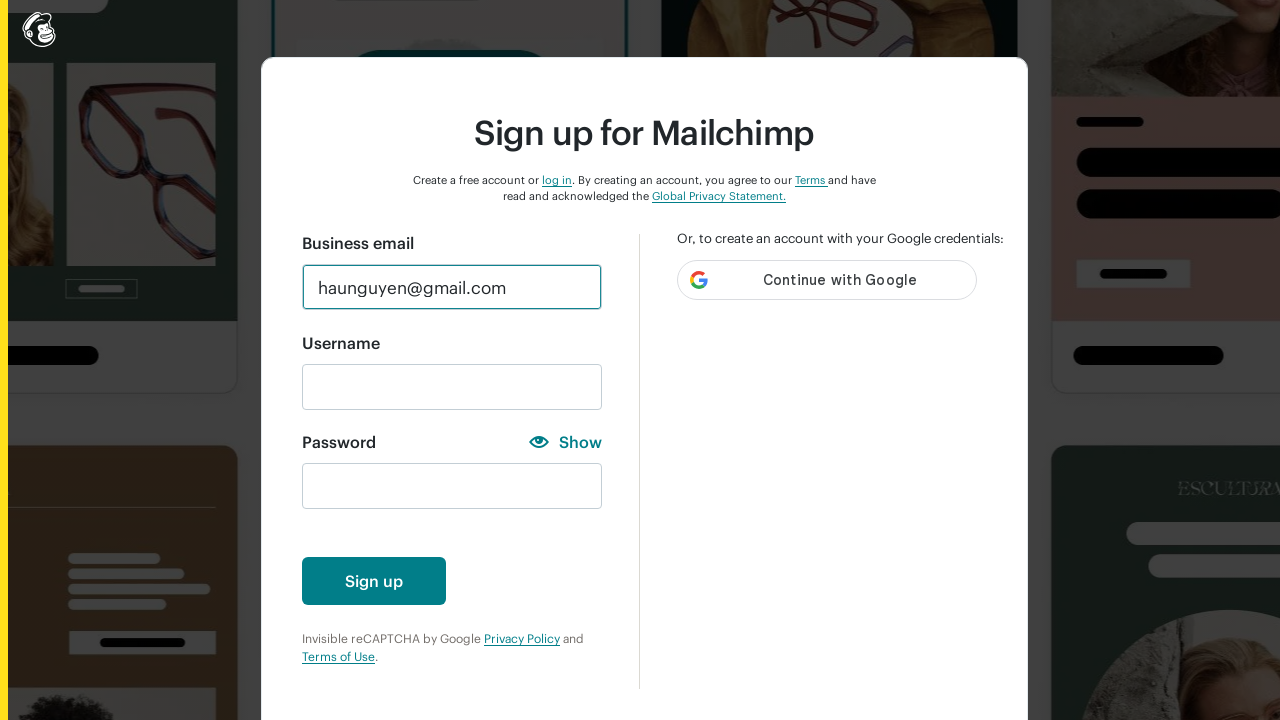

Waited 3 seconds for page to load
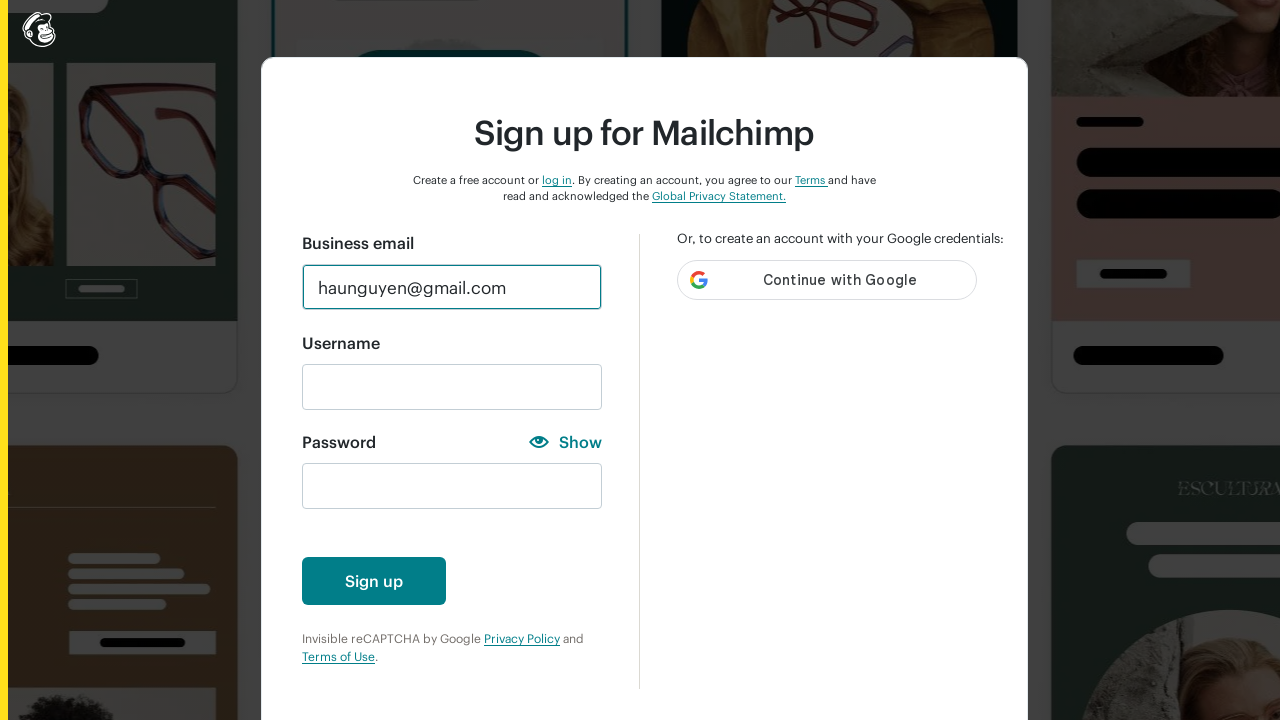

Located password input field
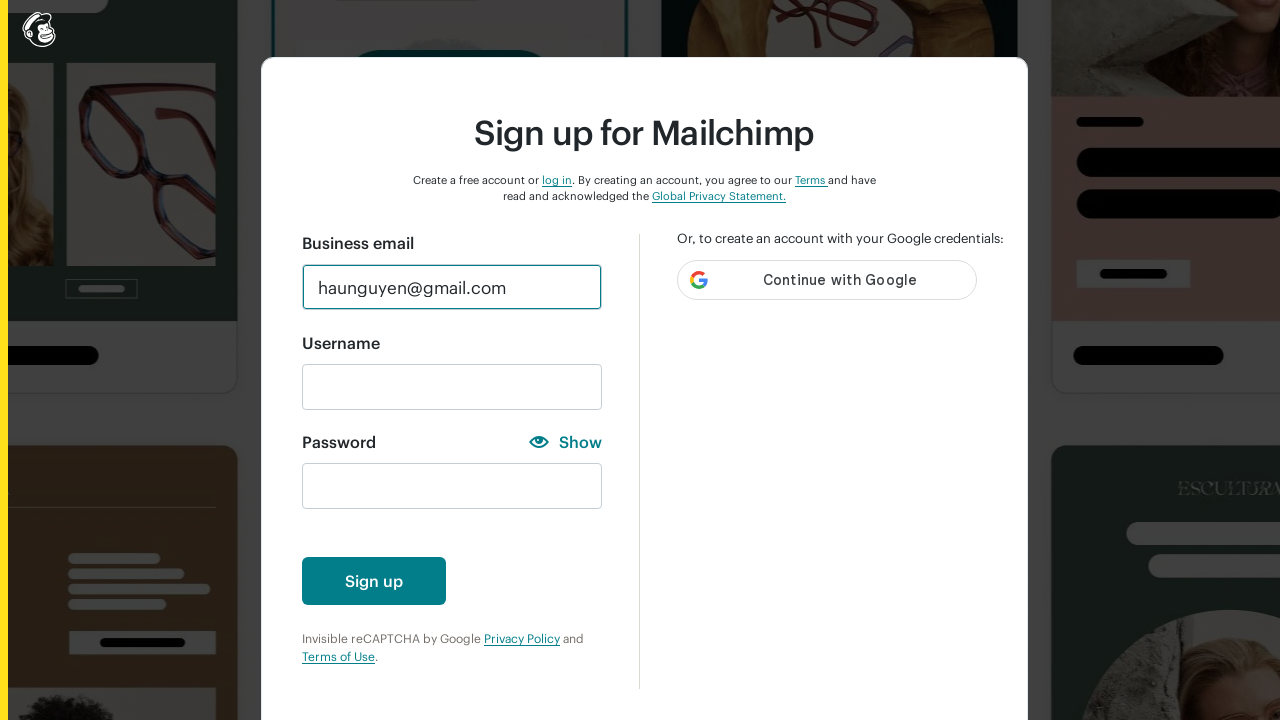

Entered lowercase characters 'aa' in password field on input#new_password
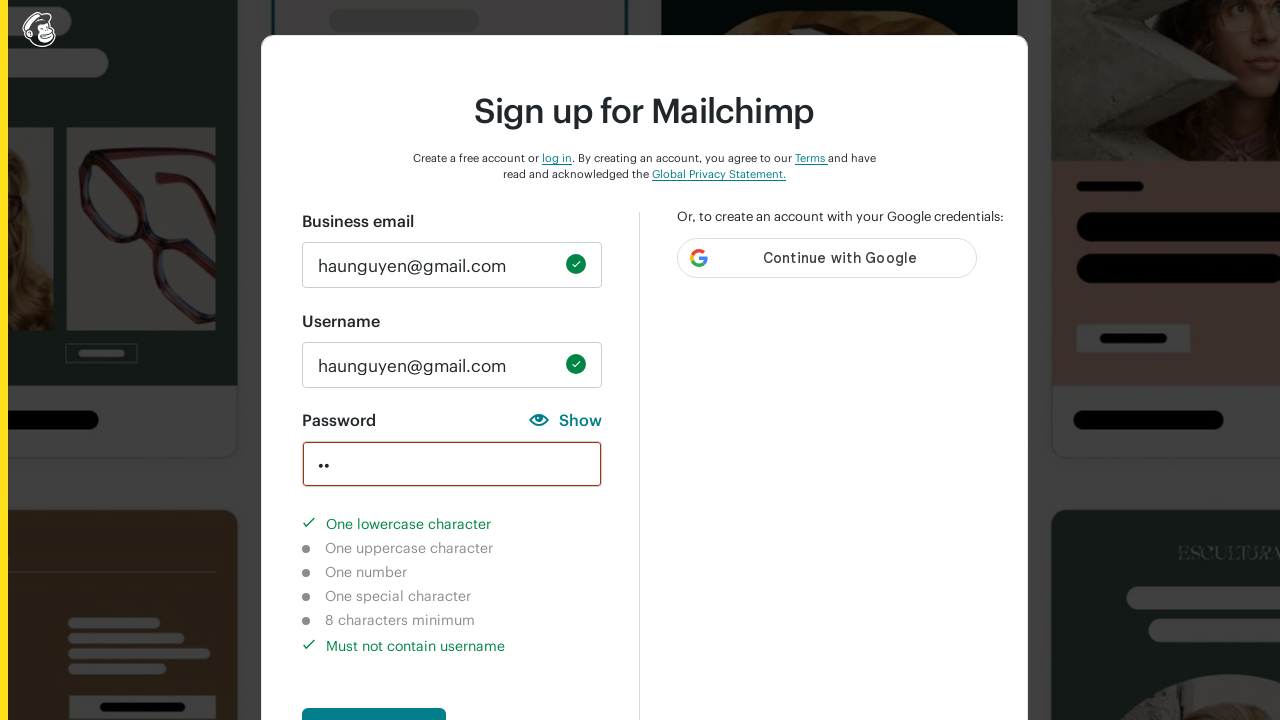

Waited 2 seconds for validation indicators to update
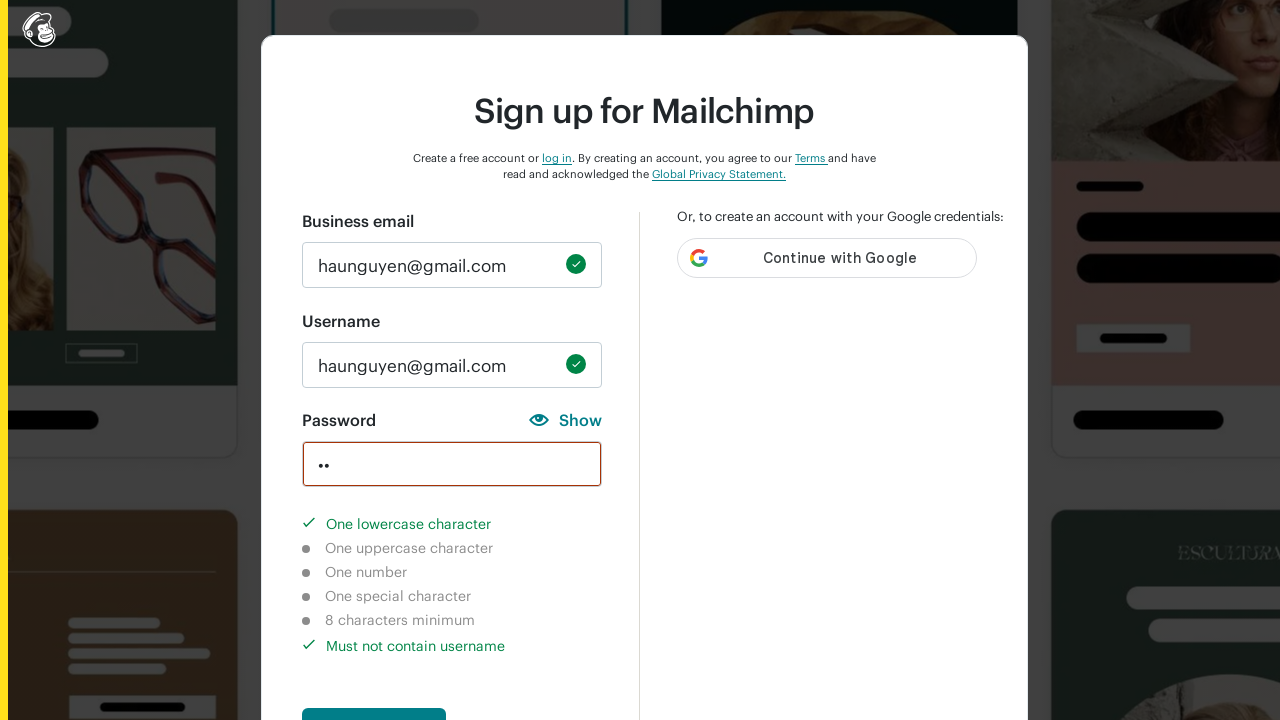

Verified lowercase character validation is completed
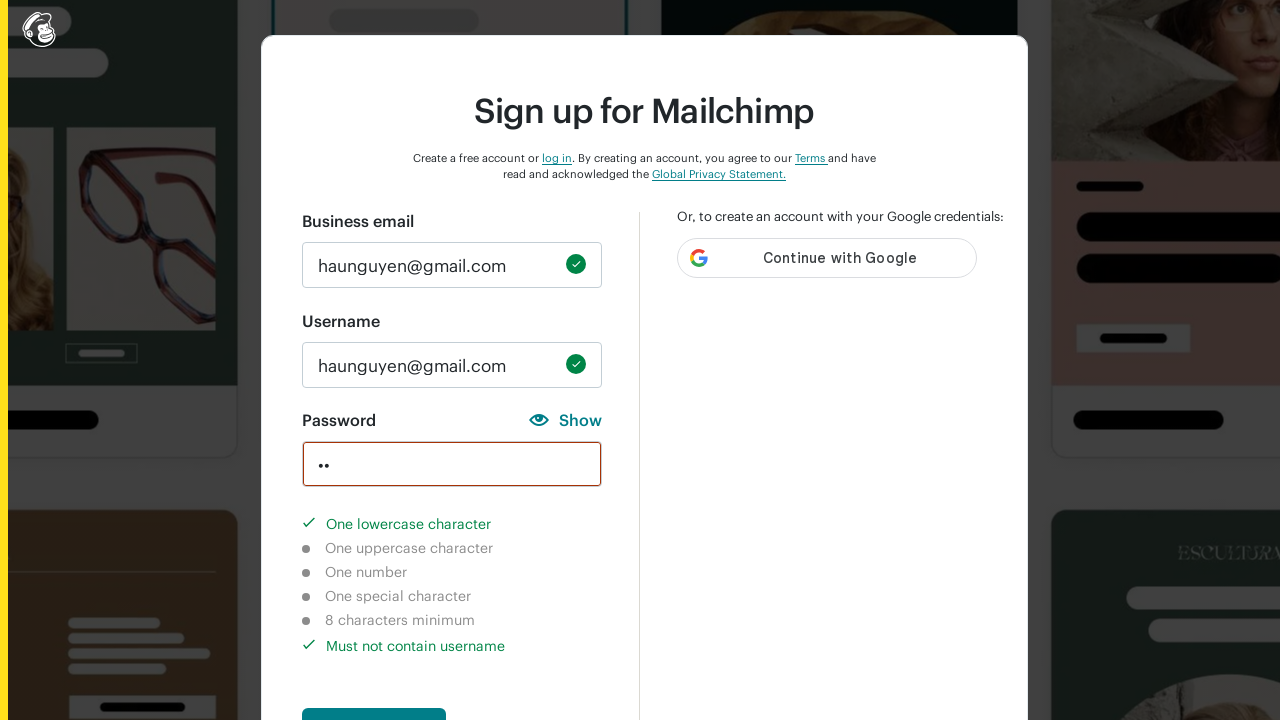

Verified uppercase character validation is not completed
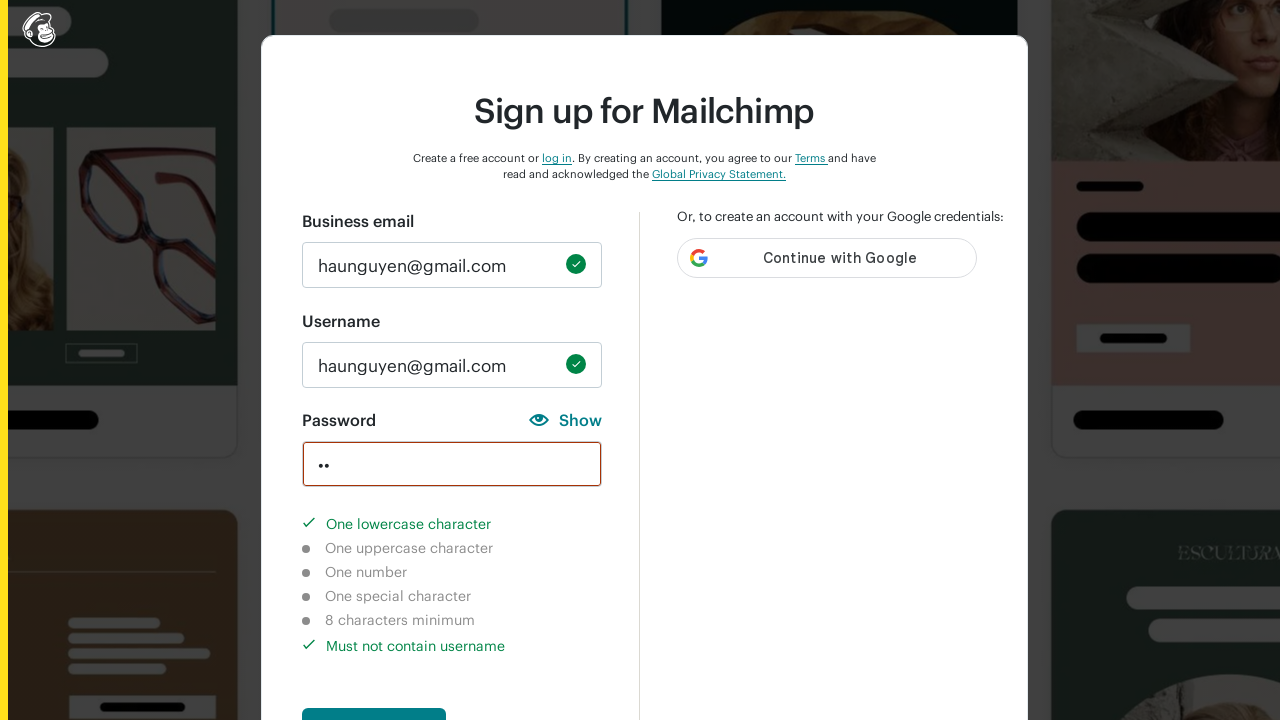

Verified number character validation is not completed
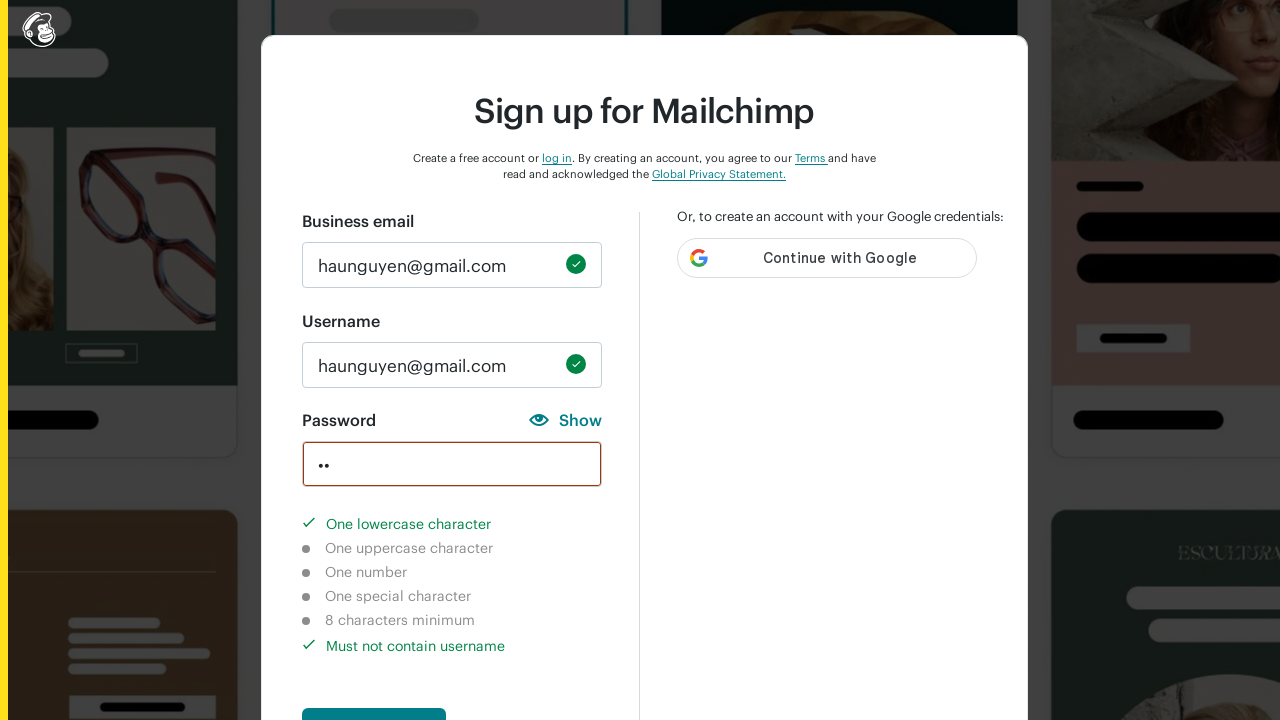

Verified special character validation is not completed
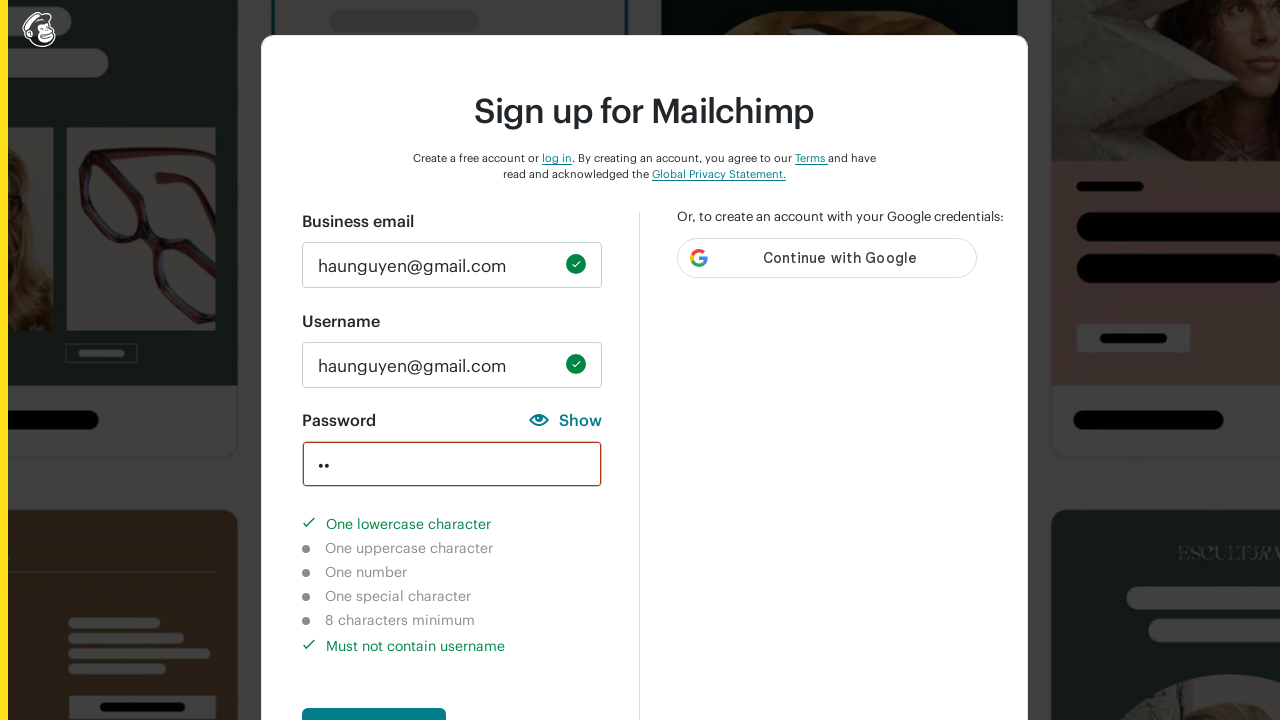

Verified 8-character minimum validation is not completed
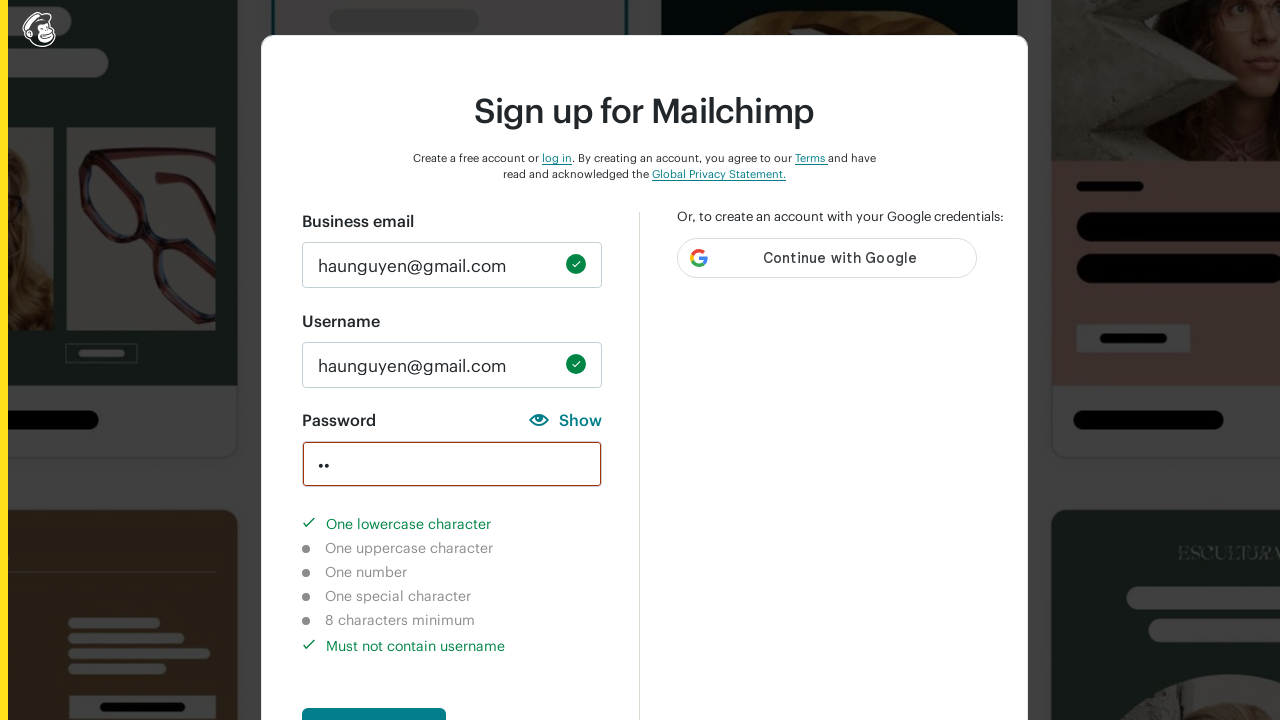

Cleared password field on input#new_password
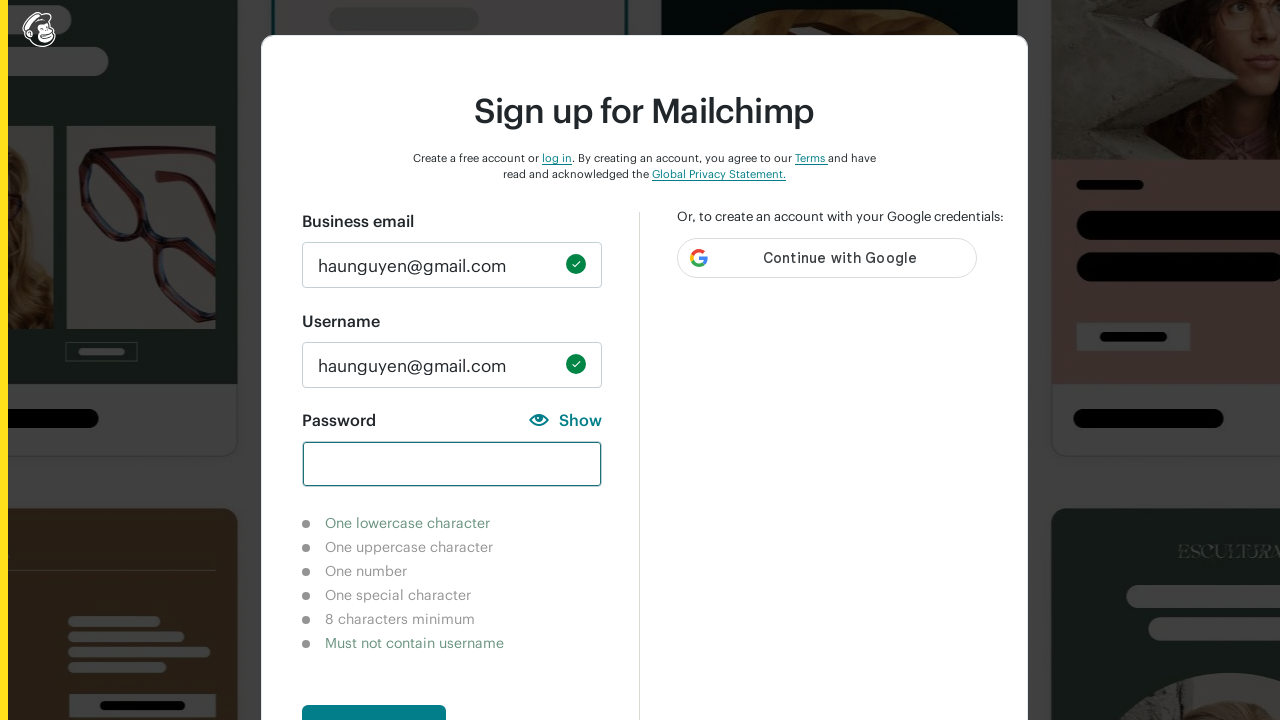

Entered uppercase characters 'AA' in password field on input#new_password
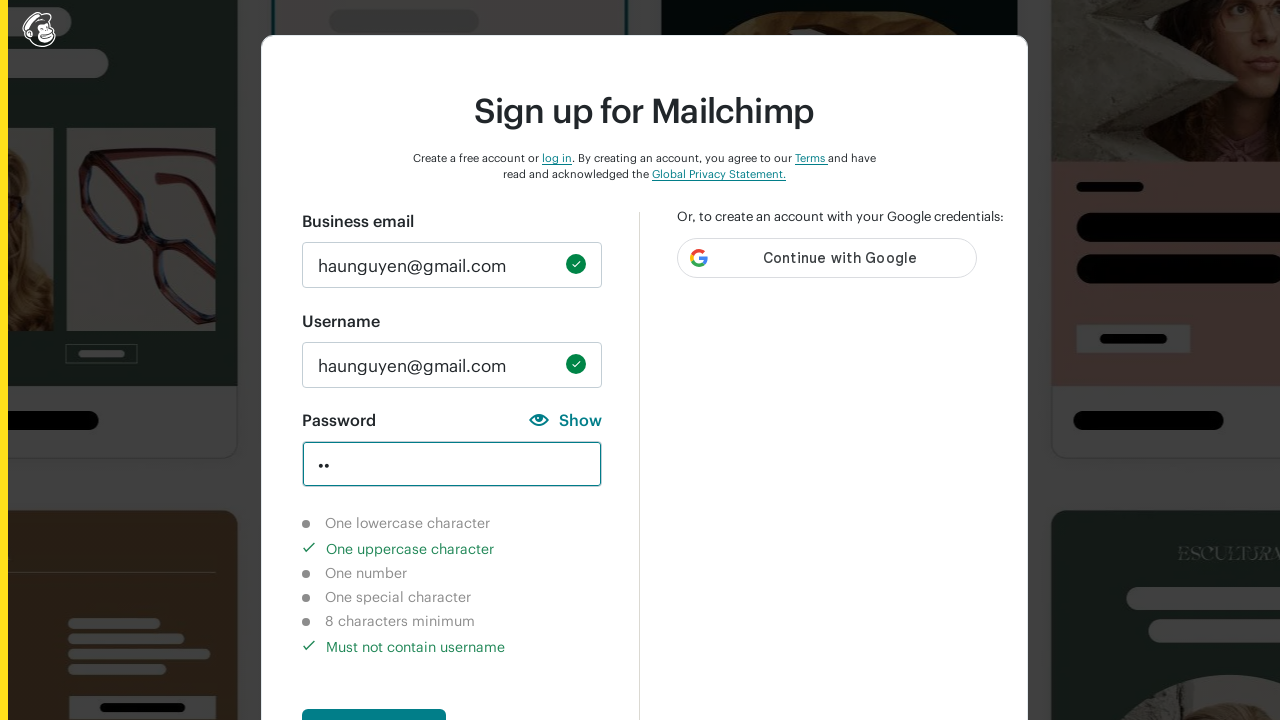

Waited 2 seconds for validation indicators to update
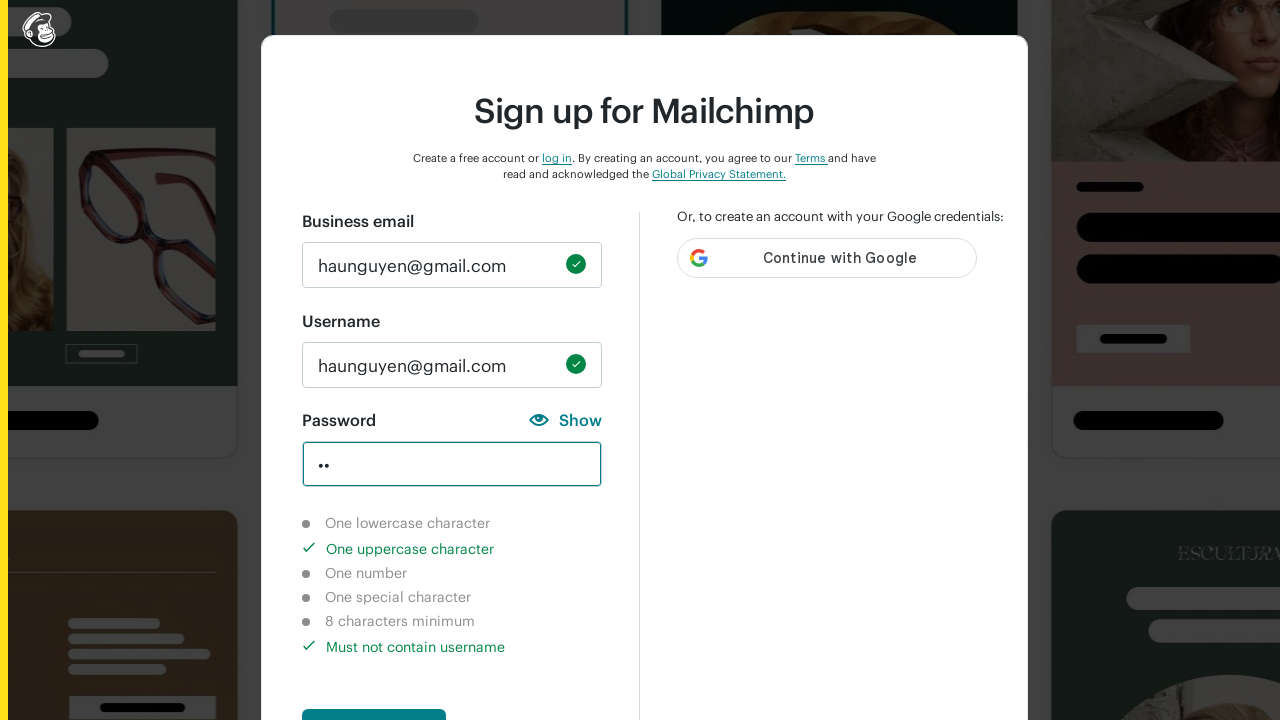

Cleared password field on input#new_password
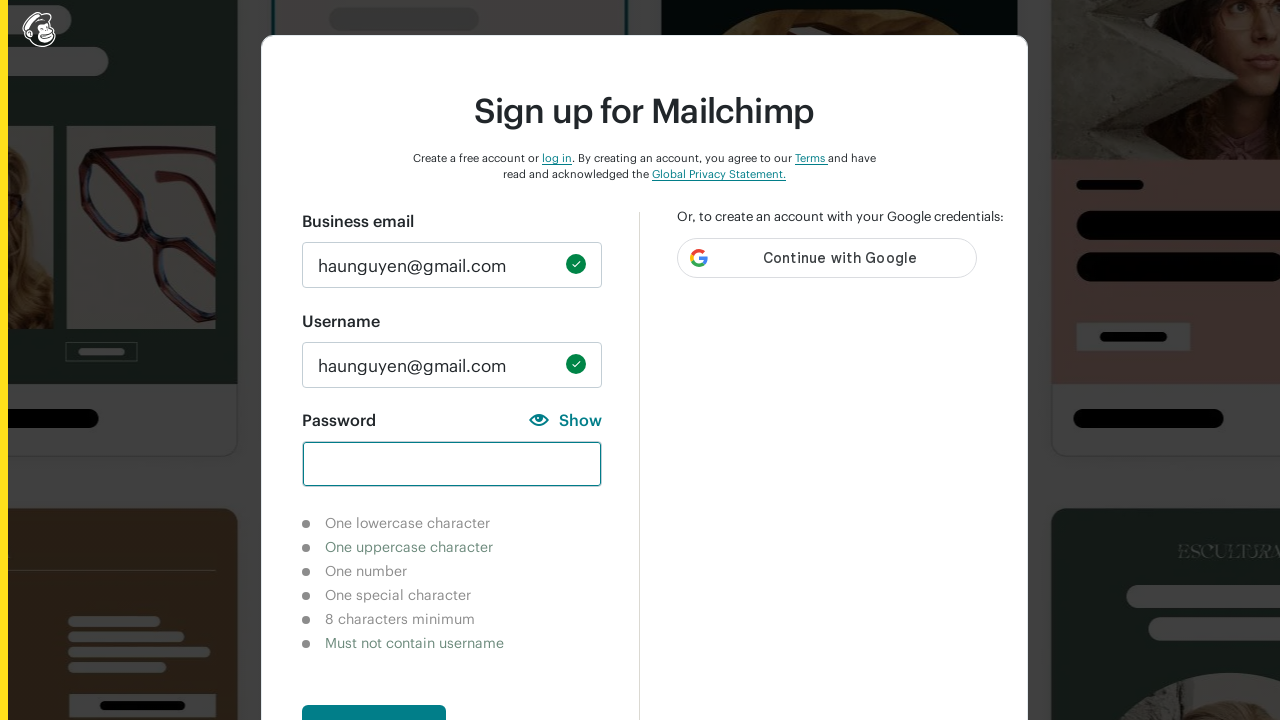

Entered numeric characters '123' in password field on input#new_password
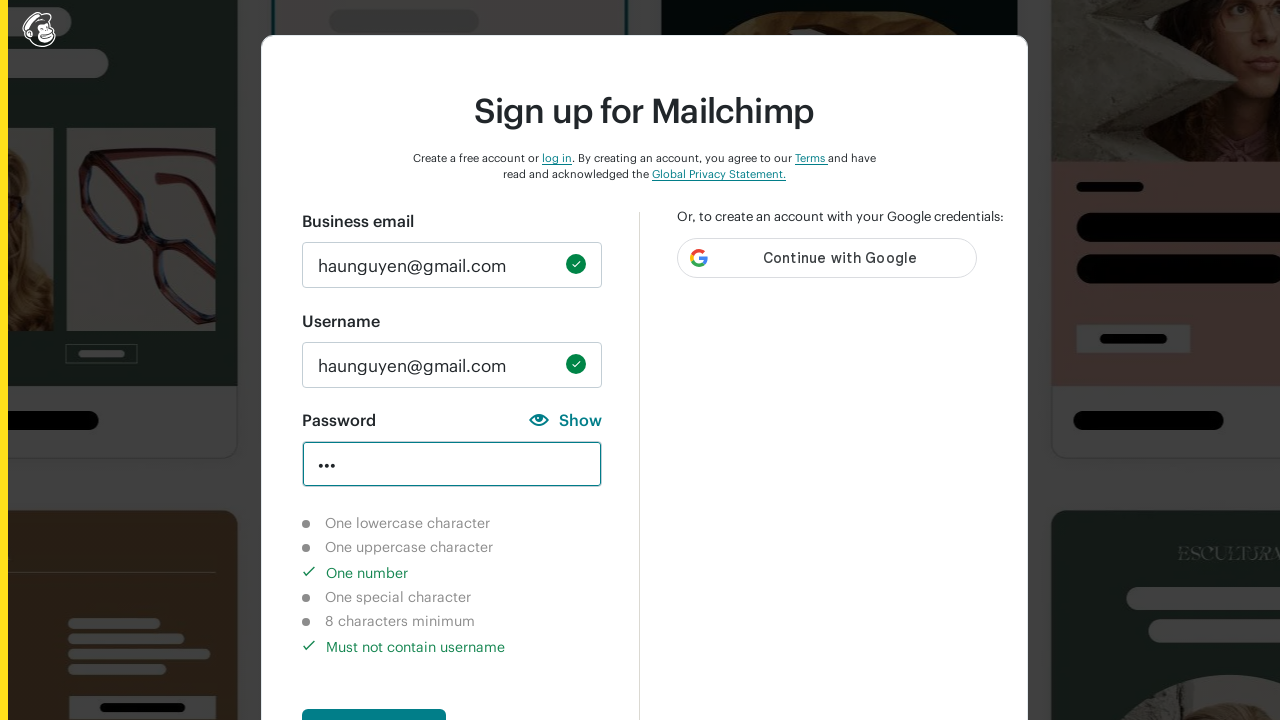

Waited 2 seconds for validation indicators to update
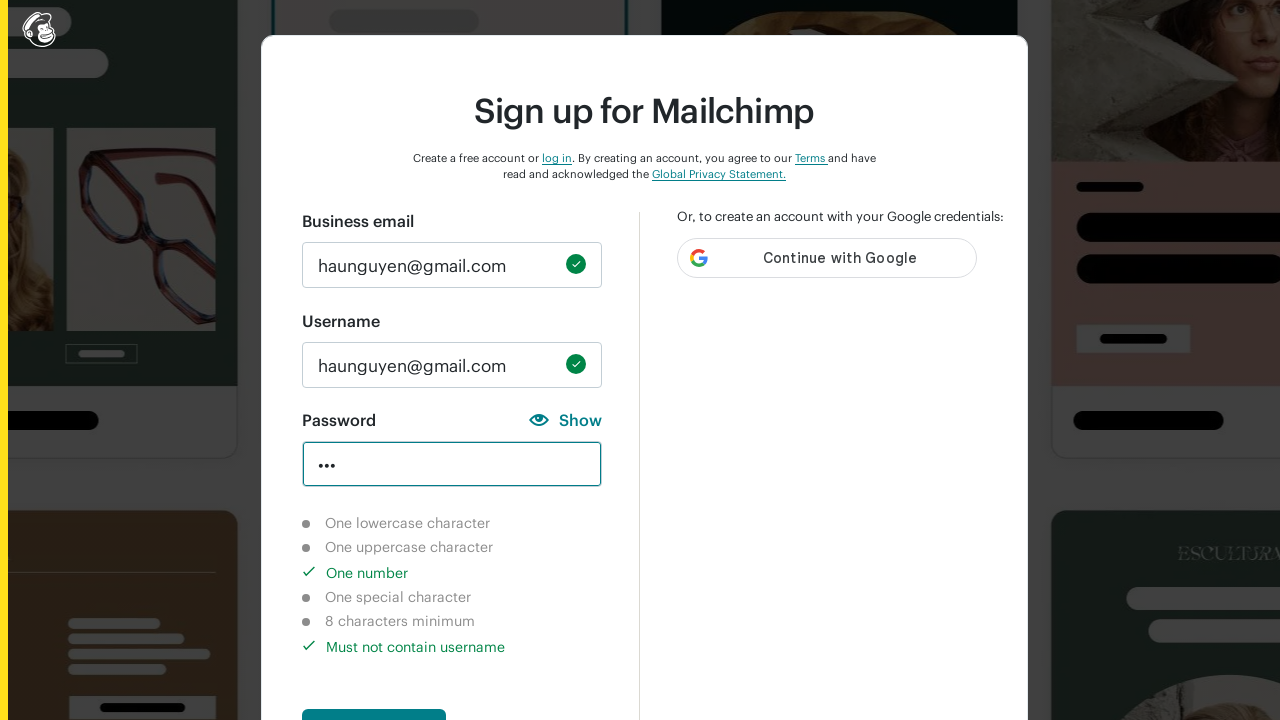

Cleared password field on input#new_password
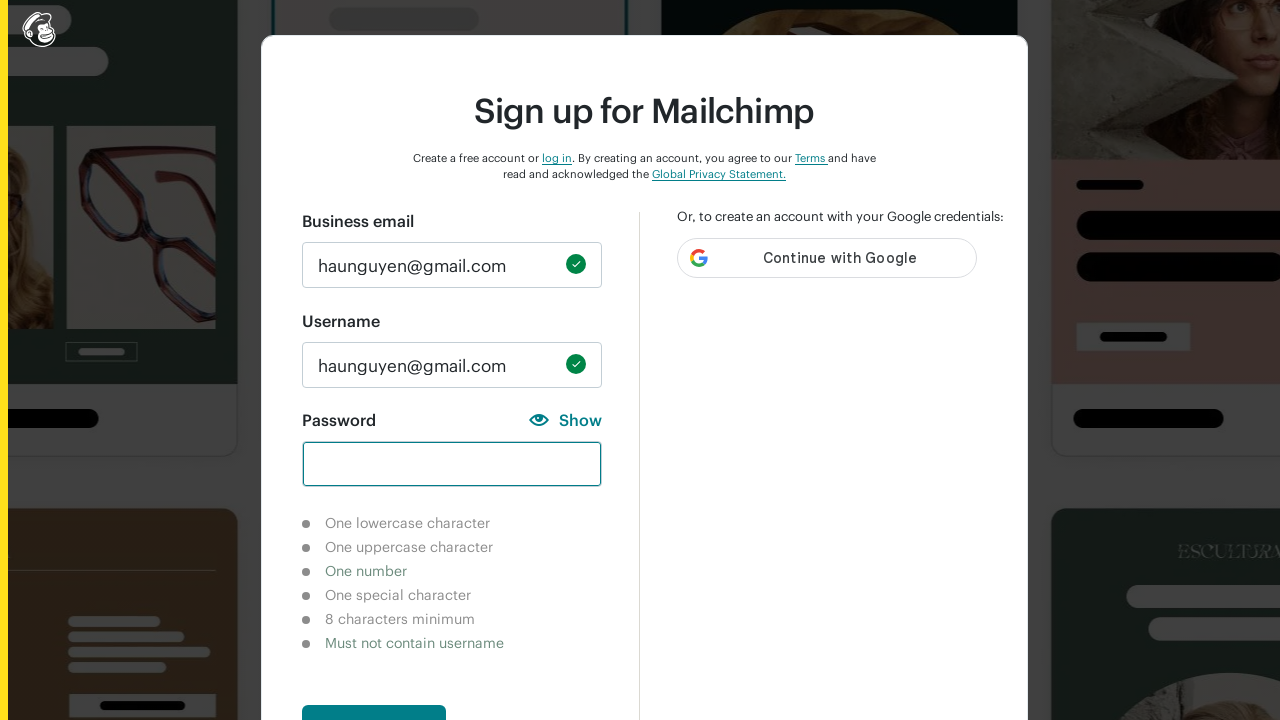

Entered special characters '!@#$' in password field on input#new_password
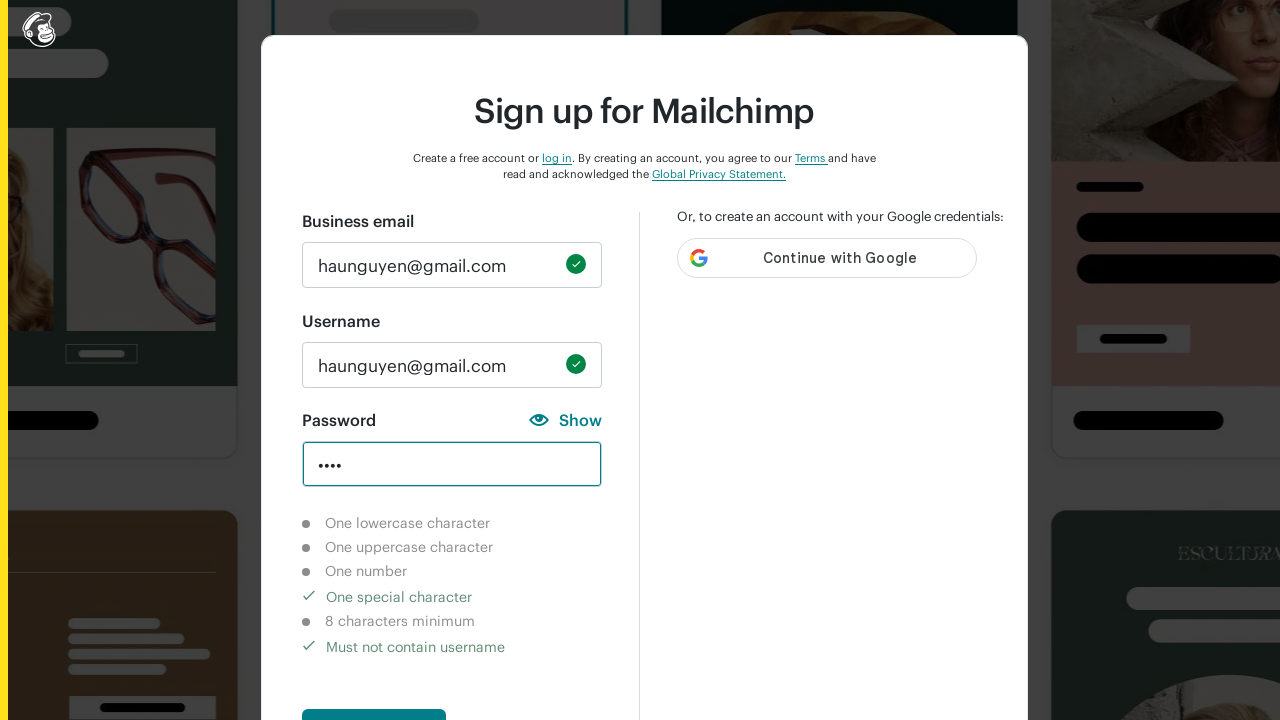

Waited 2 seconds for validation indicators to update
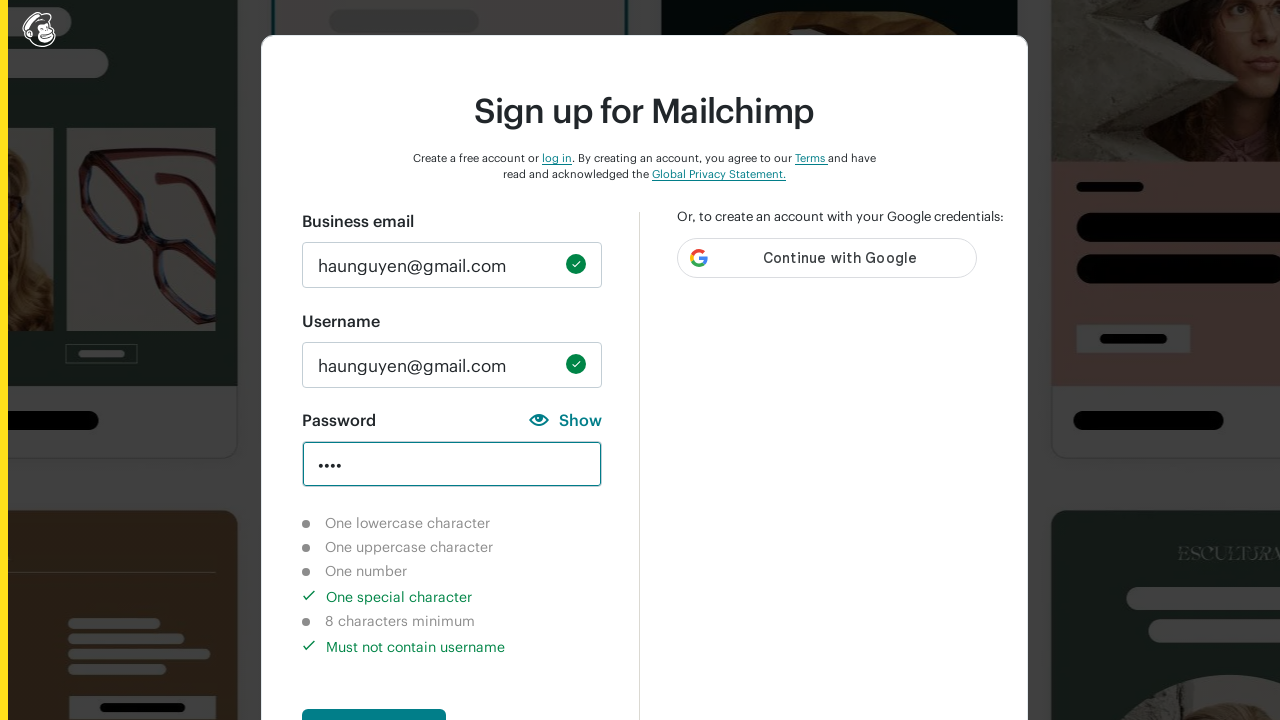

Cleared password field on input#new_password
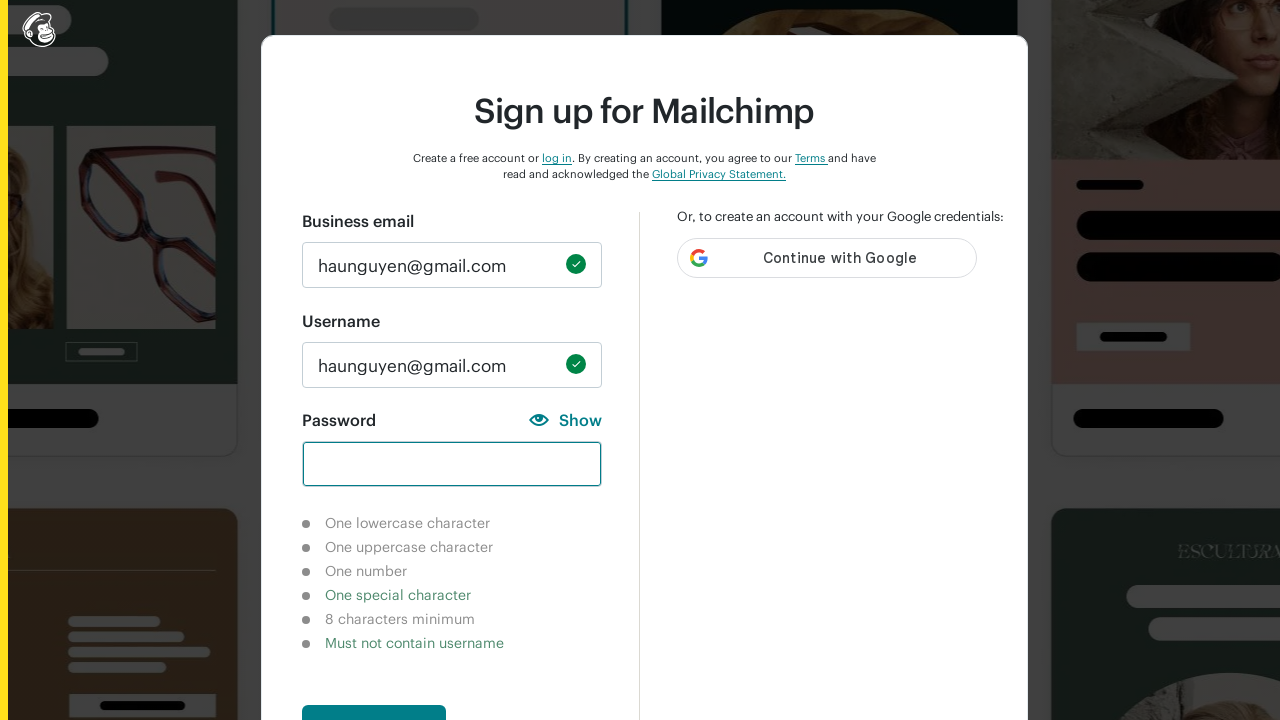

Entered mixed password 'abcABC@@' with lowercase, uppercase, and special characters on input#new_password
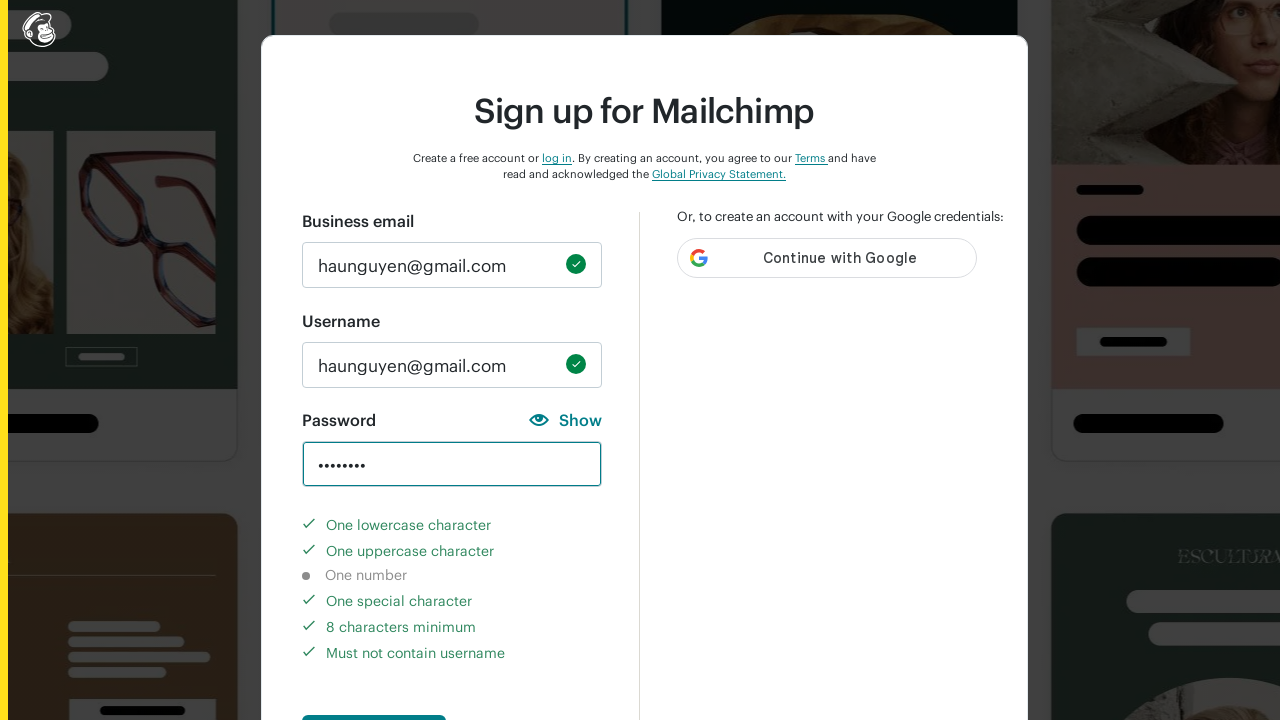

Waited 2 seconds for validation indicators to update
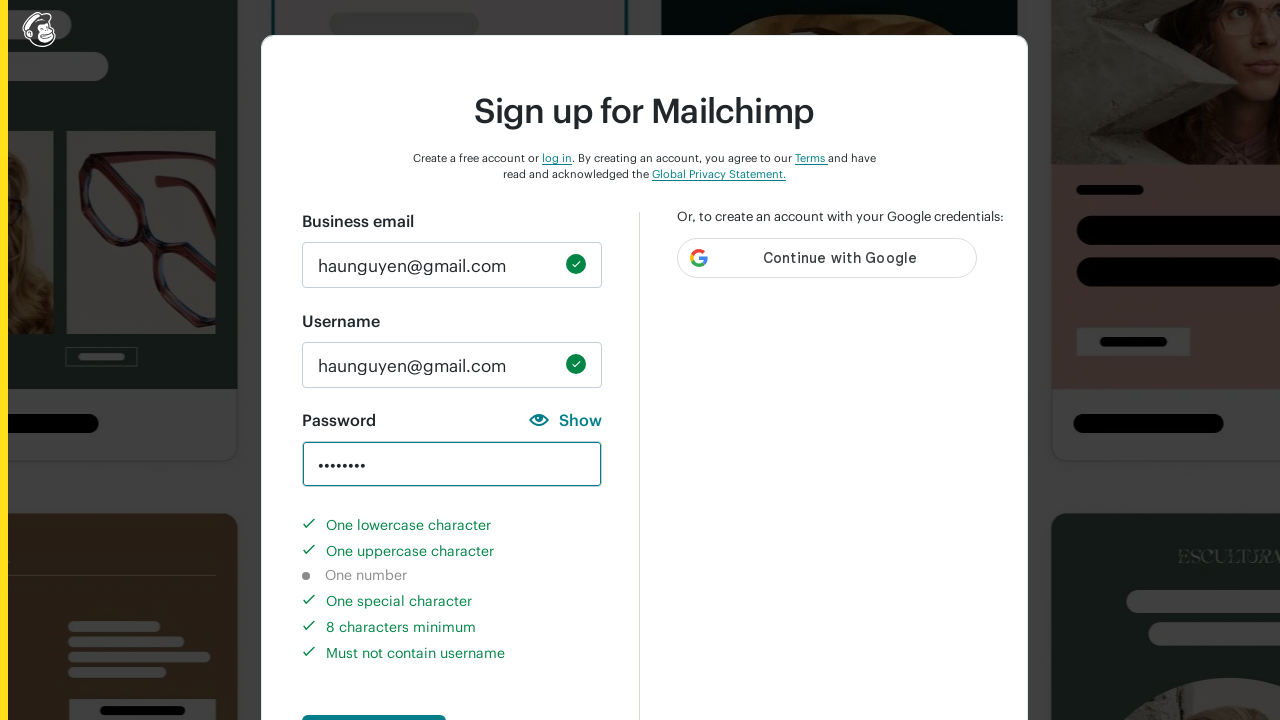

Verified lowercase character validation is completed
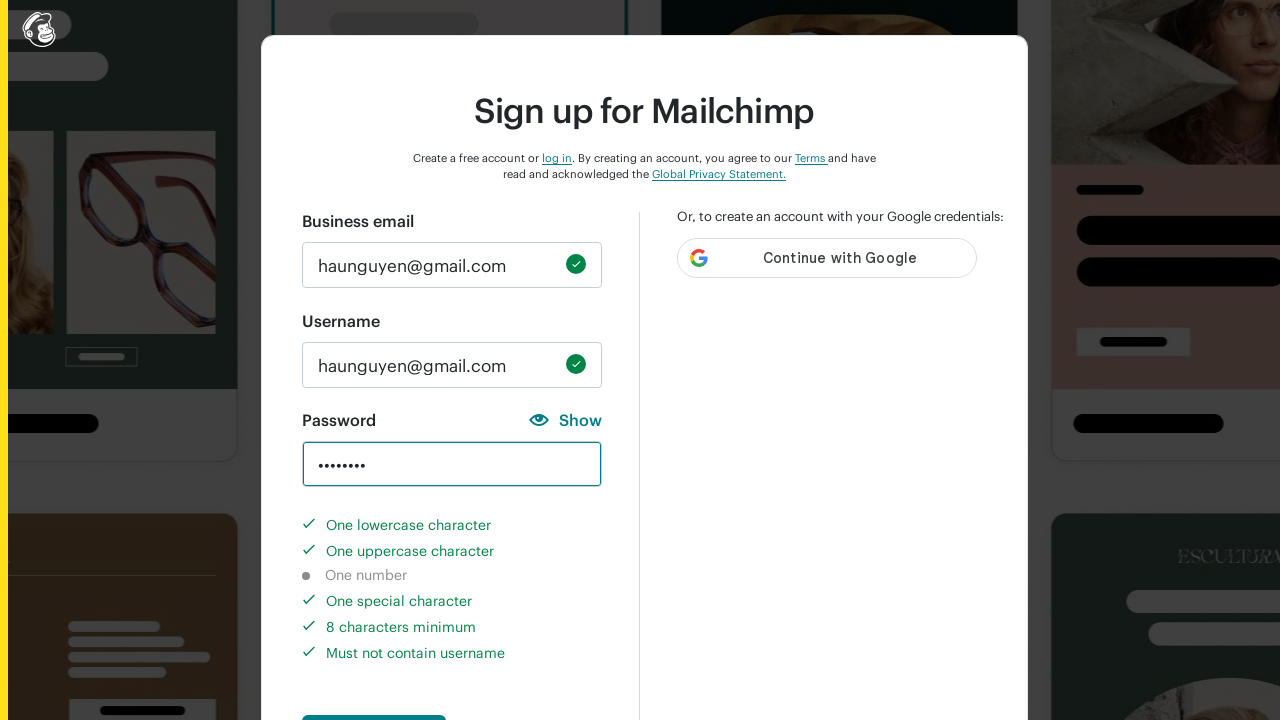

Verified uppercase character validation is completed
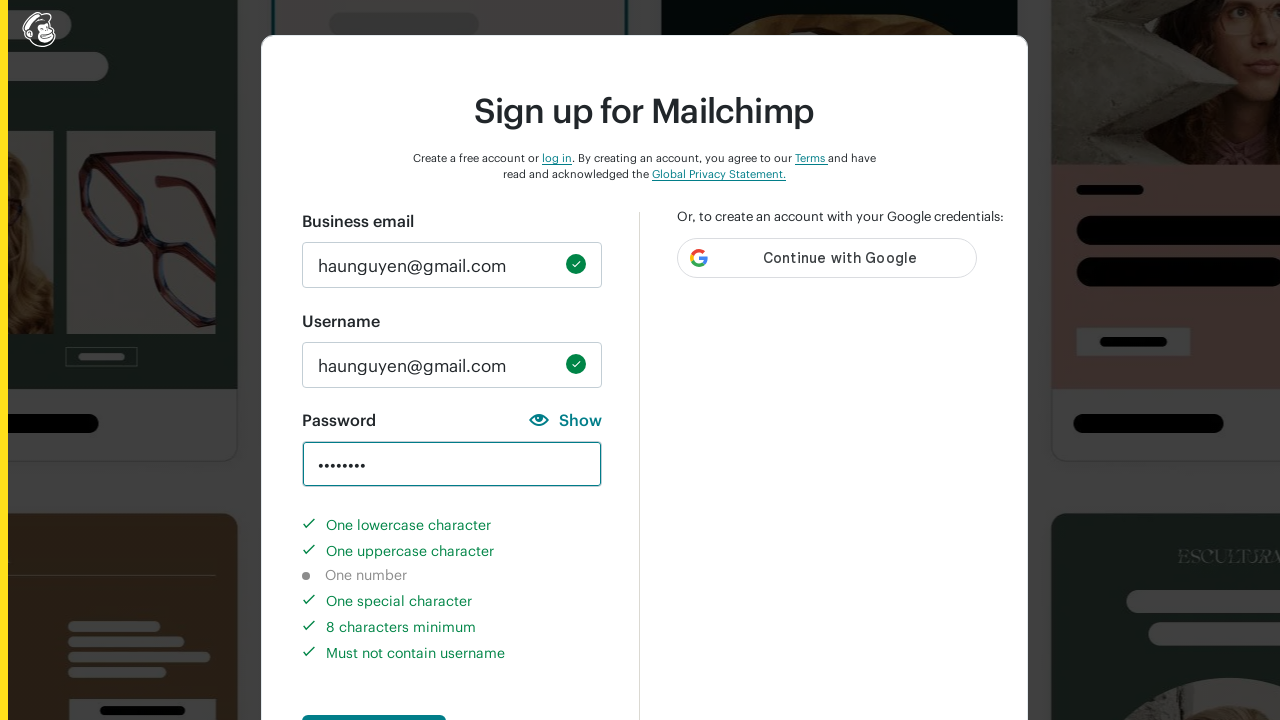

Verified special character validation is completed
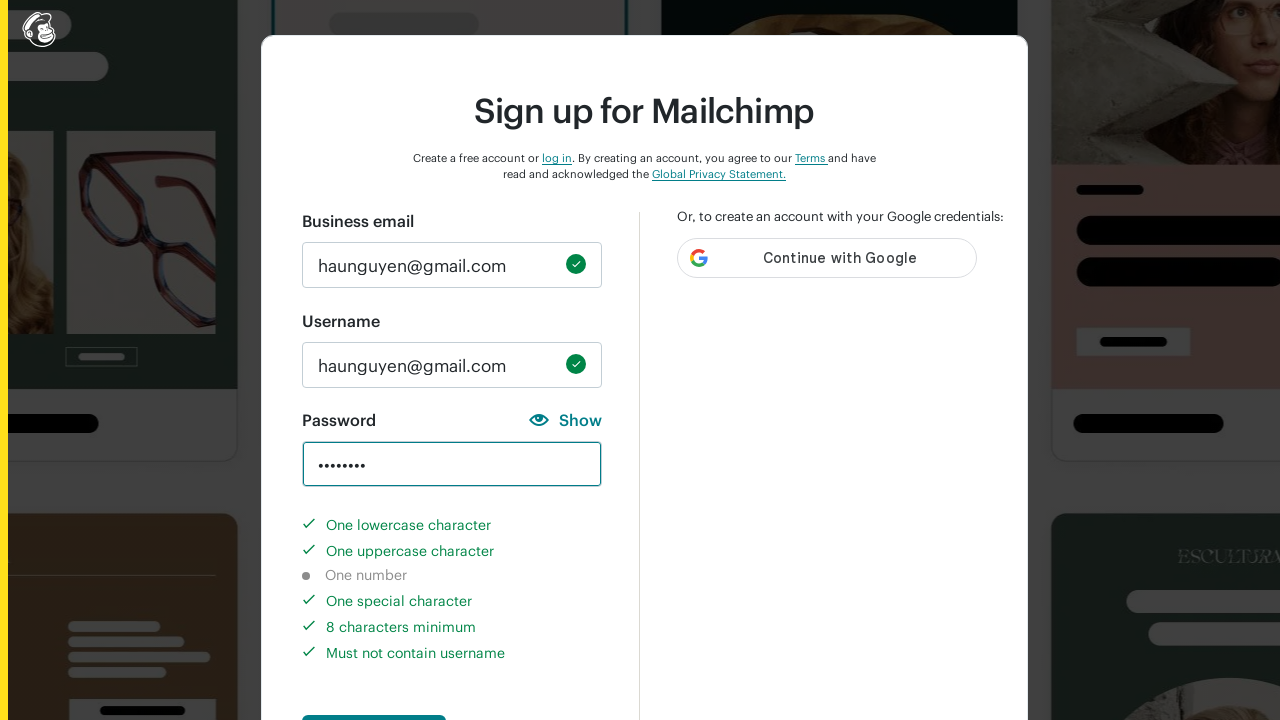

Verified 8-character minimum validation is completed
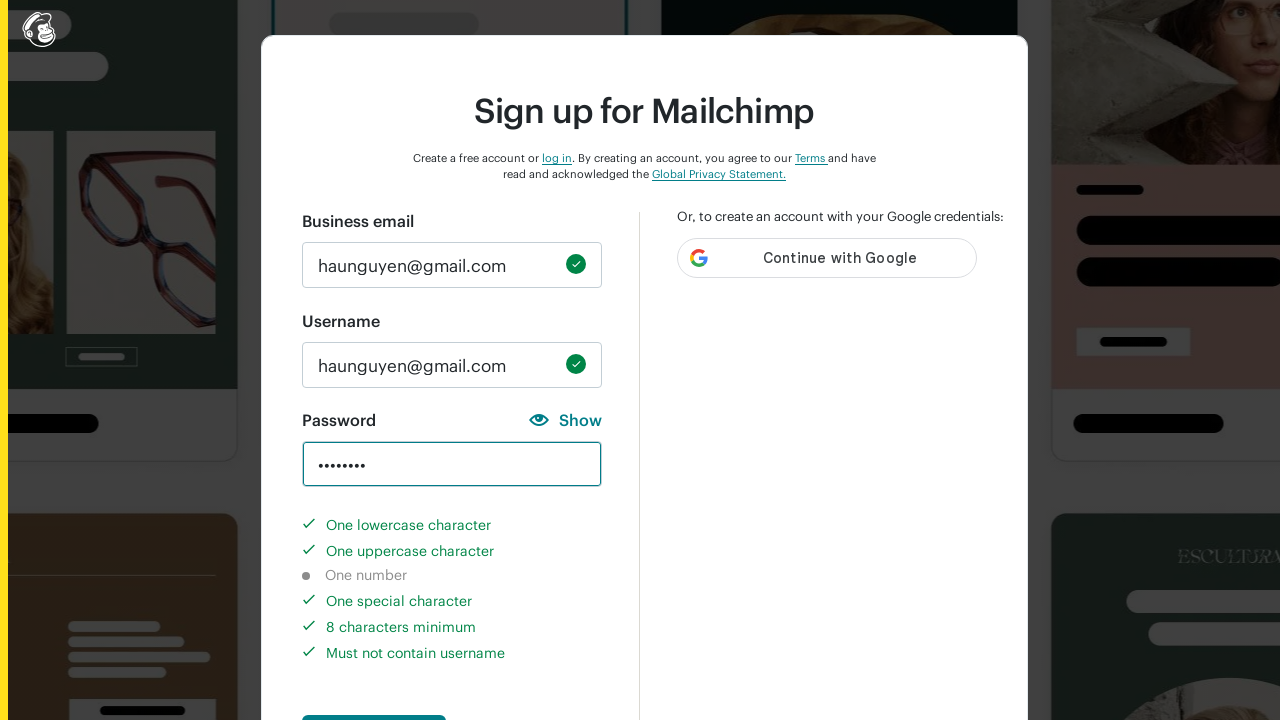

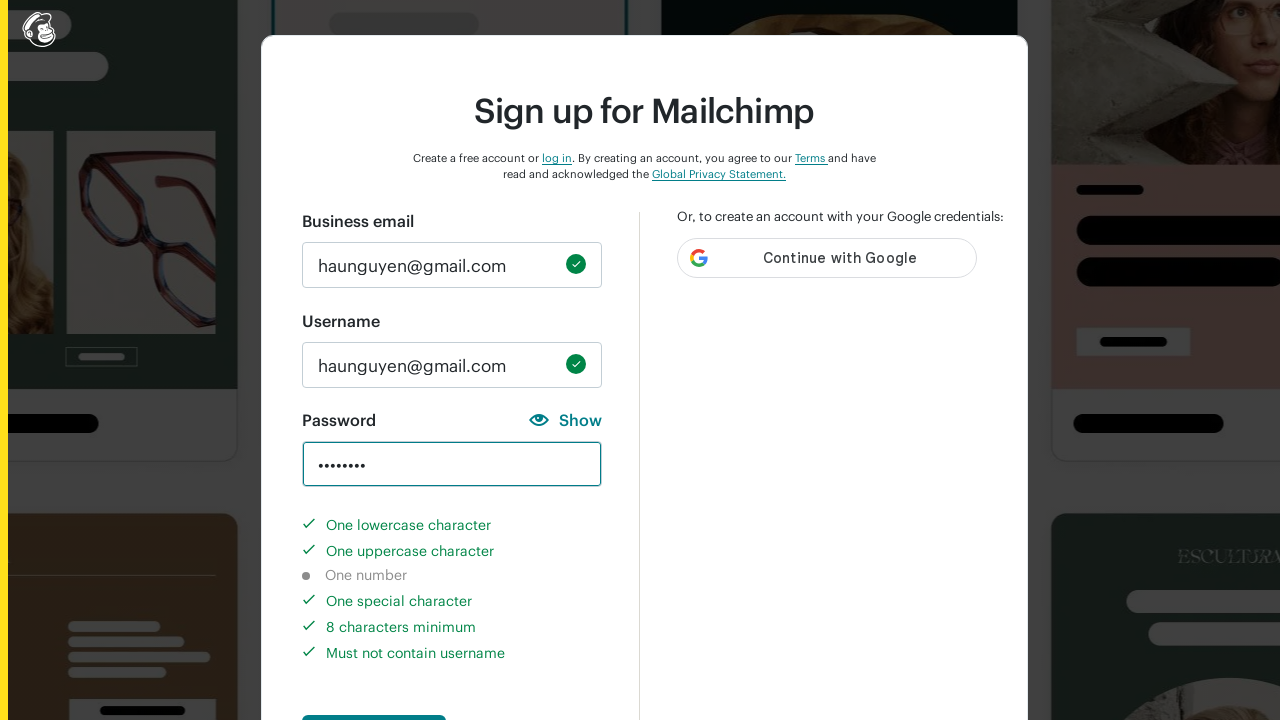